Tests the forgot password functionality by clicking the forgot password link, entering an email address, and setting a new password with confirmation.

Starting URL: https://rahulshettyacademy.com/client/

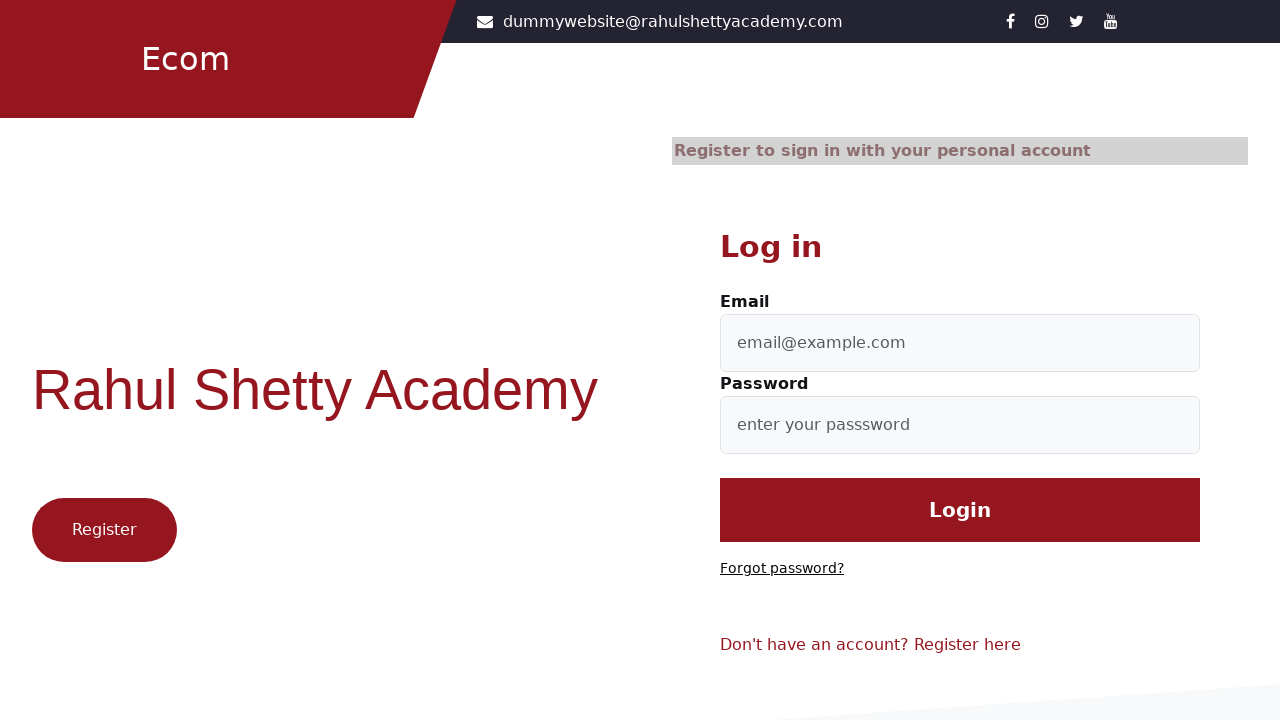

Clicked 'Forgot password?' link at (782, 569) on text=Forgot password?
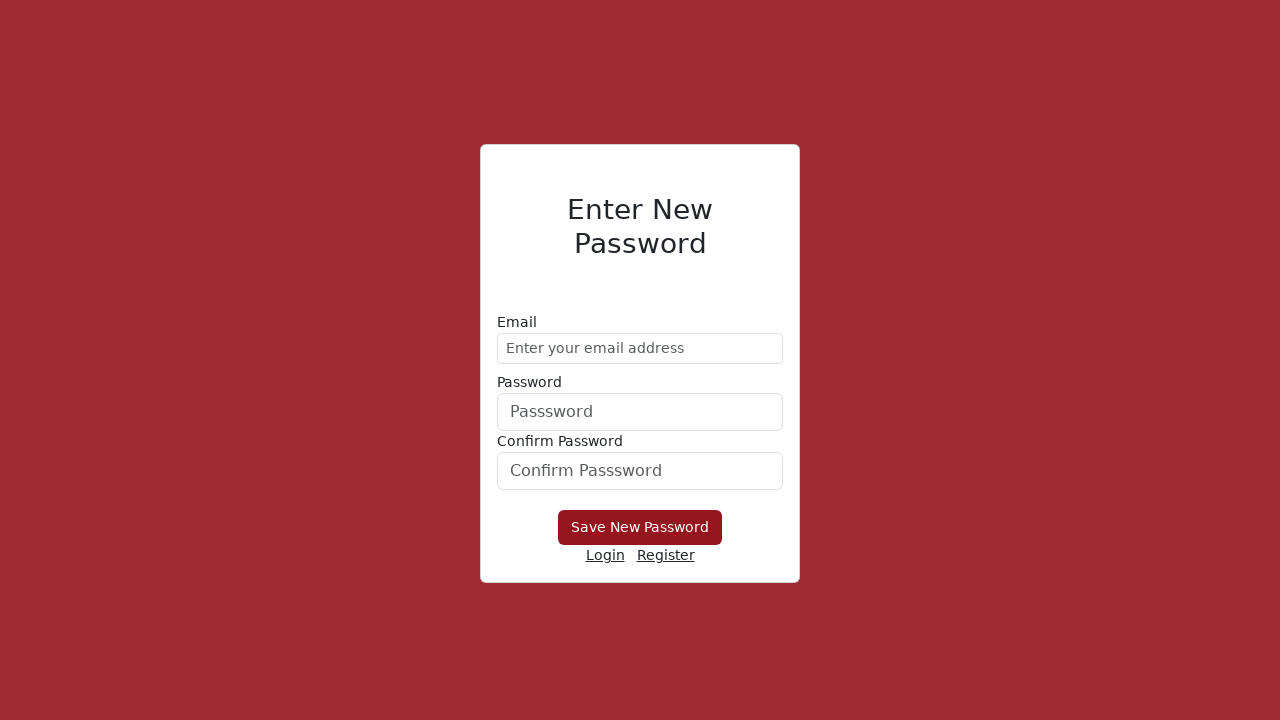

Entered email address 'testuser7842@example.com' in forgot password form on //form/div[1]/input
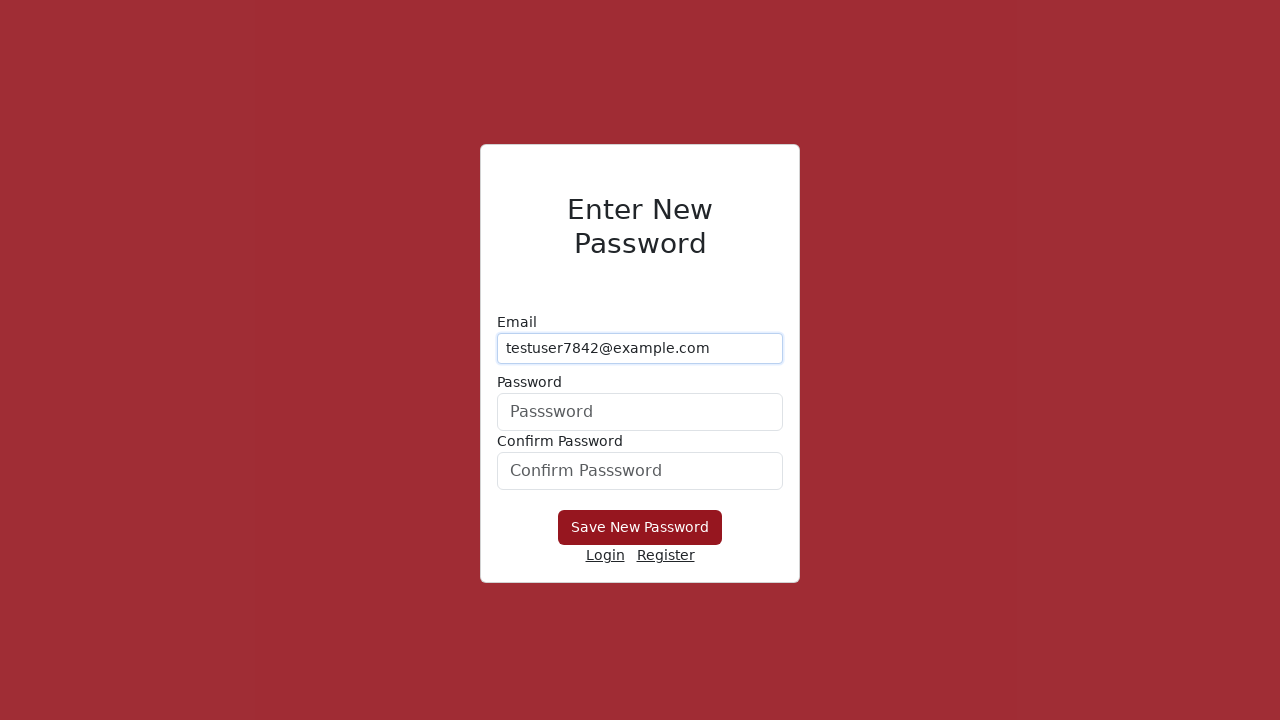

Generated random password: TestPass@668
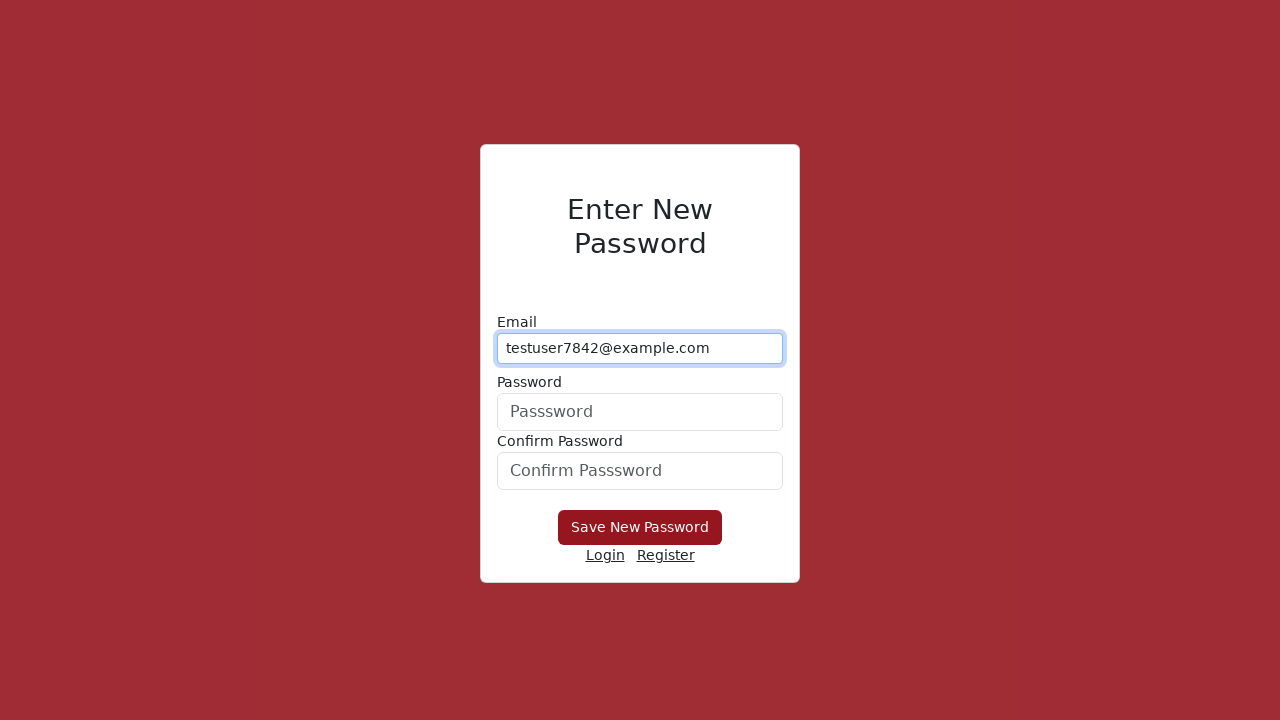

Entered new password in password field on form div:nth-child(2) input
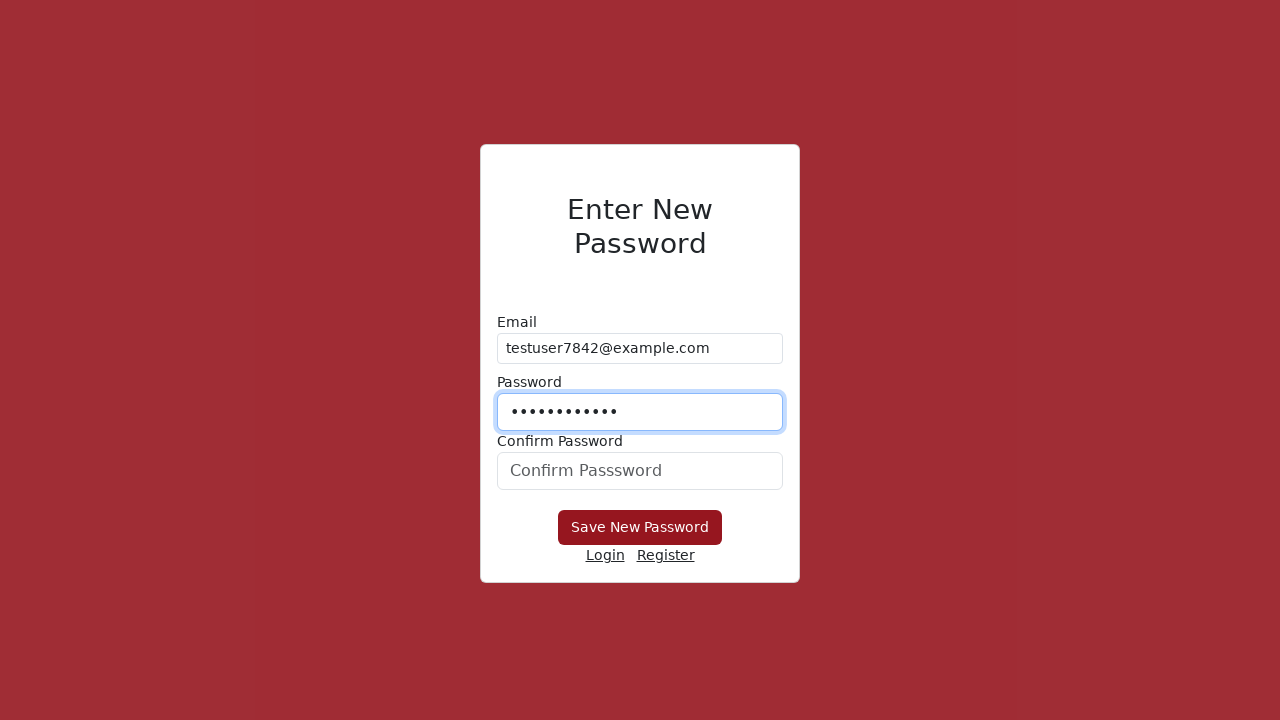

Confirmed password in password confirmation field on #confirmPassword
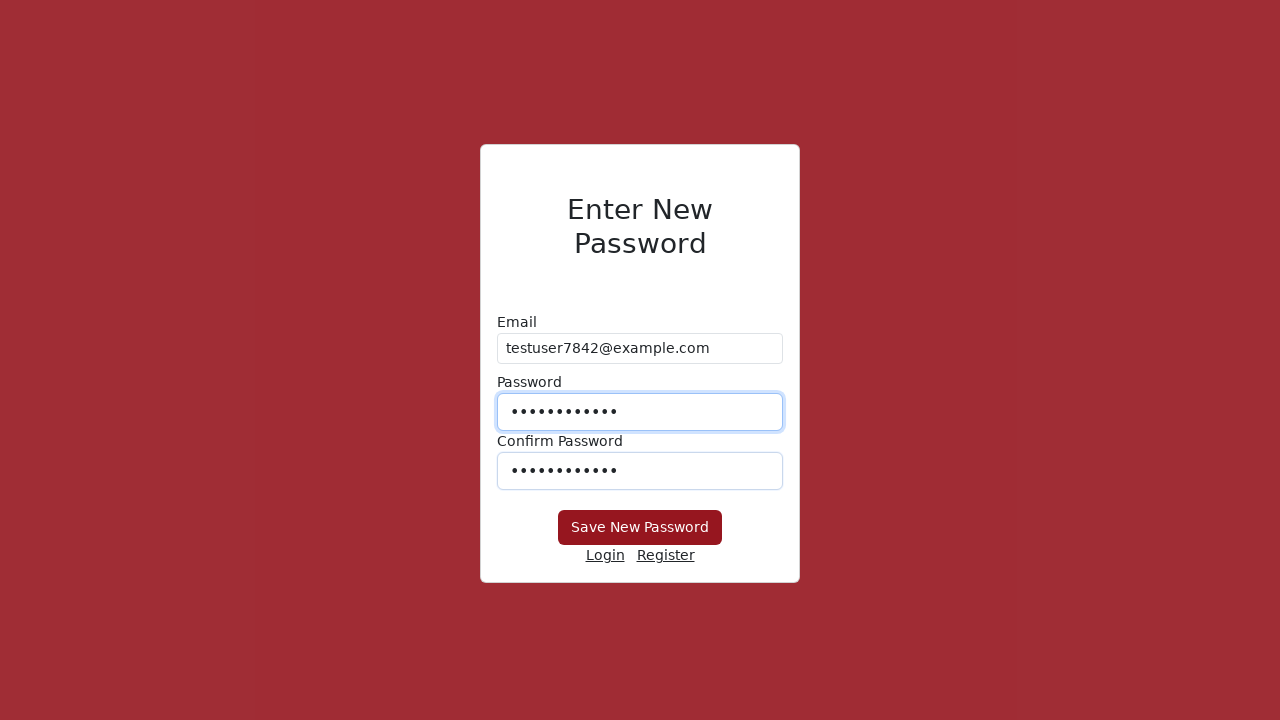

Clicked submit button to reset password at (640, 528) on .btn
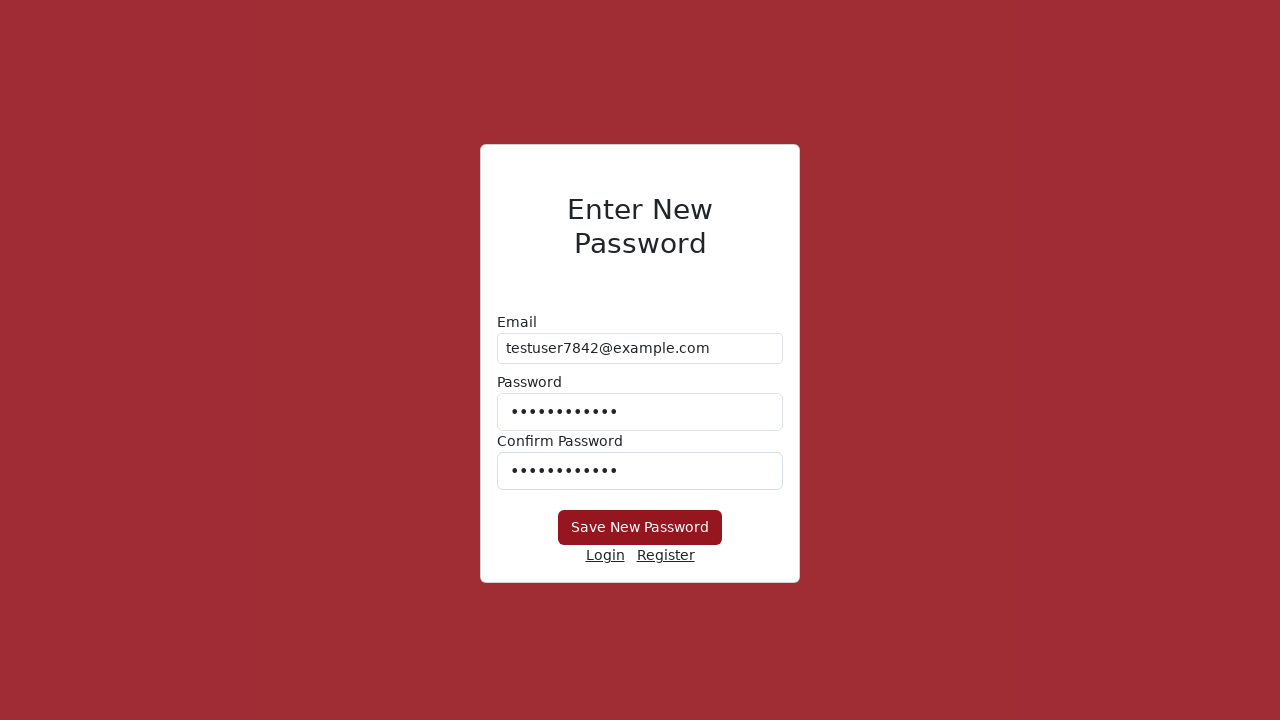

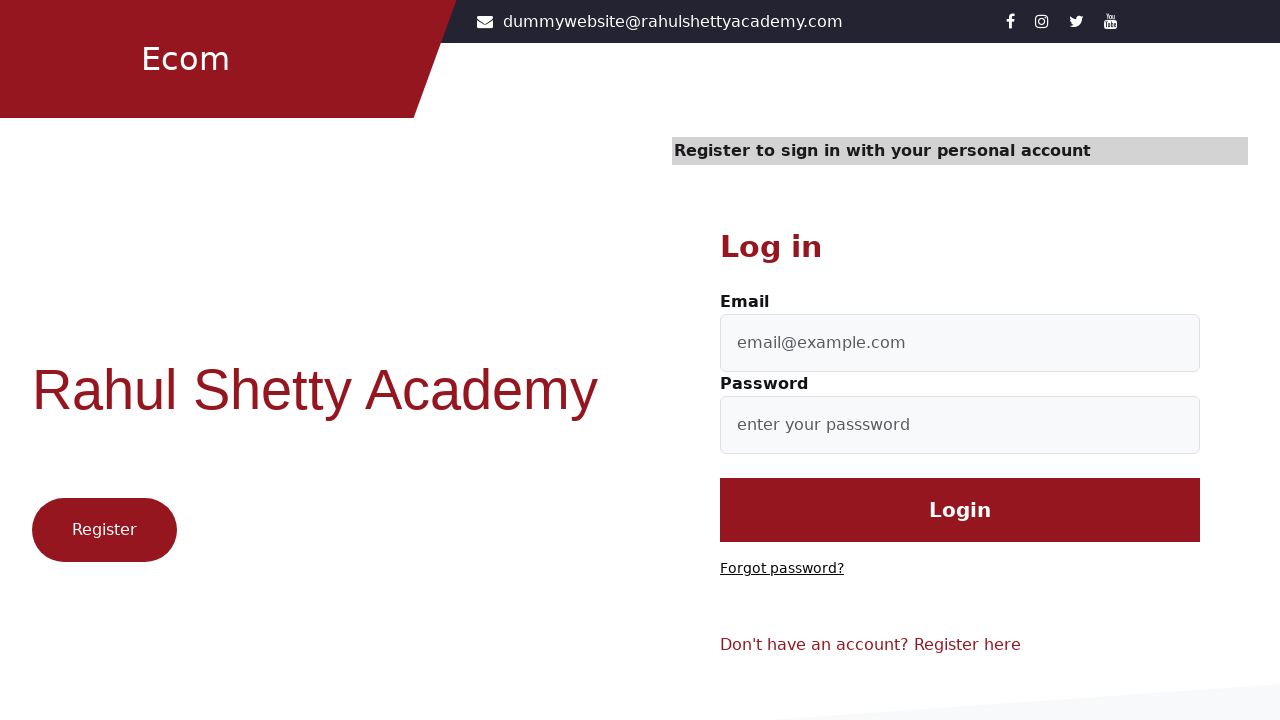